Tests right-click context menu functionality, handles alert confirmation, and navigates to a linked page to verify content

Starting URL: https://the-internet.herokuapp.com/context_menu

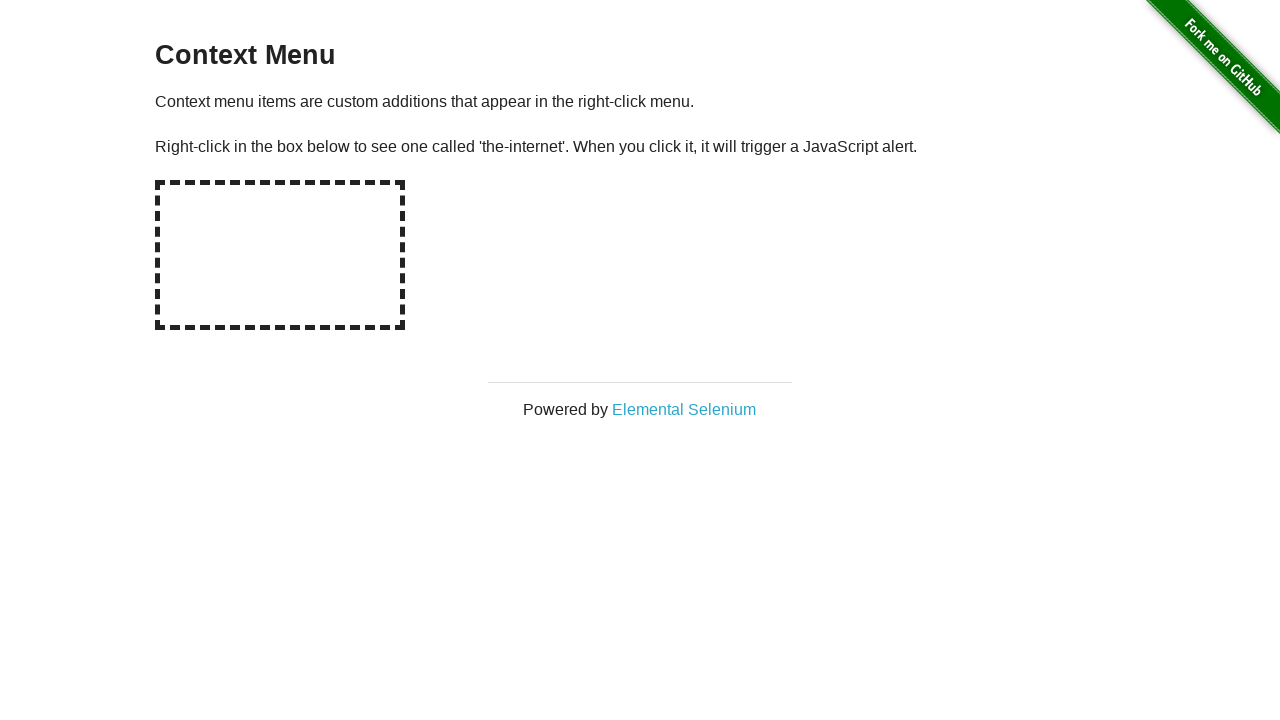

Right-clicked on hot-spot element to trigger context menu at (280, 255) on #hot-spot
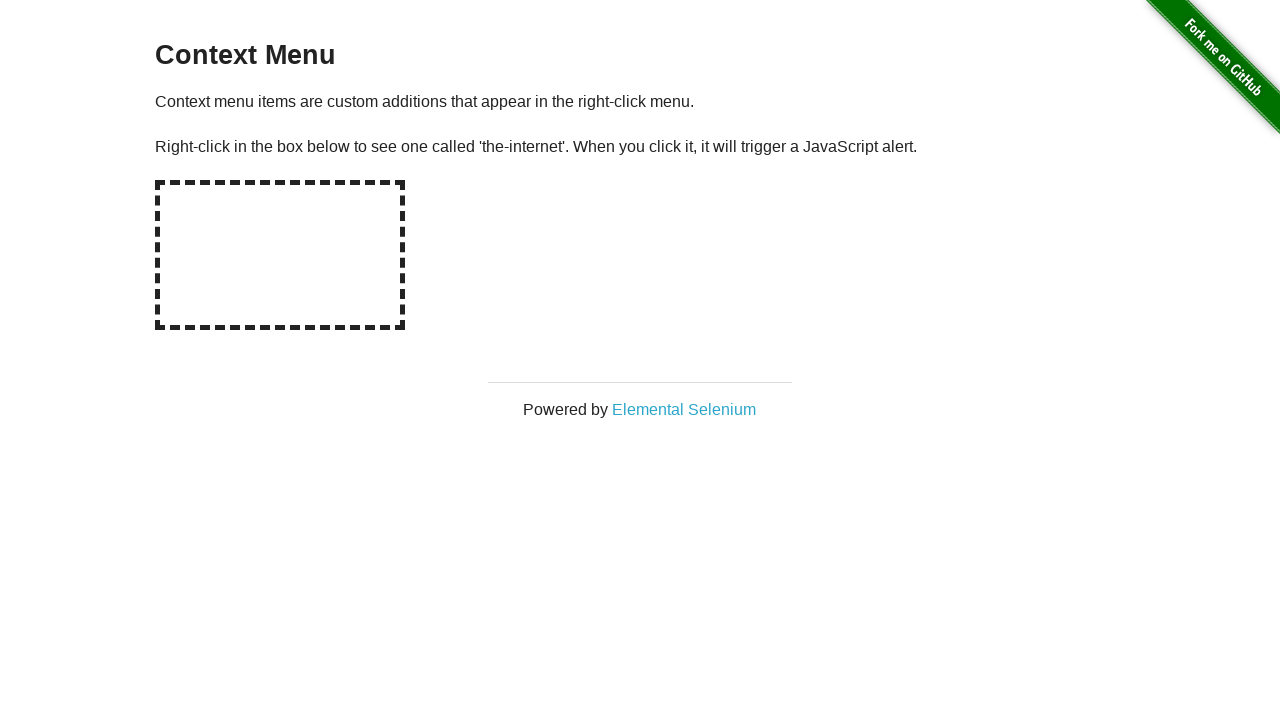

Set up dialog handler to accept alerts
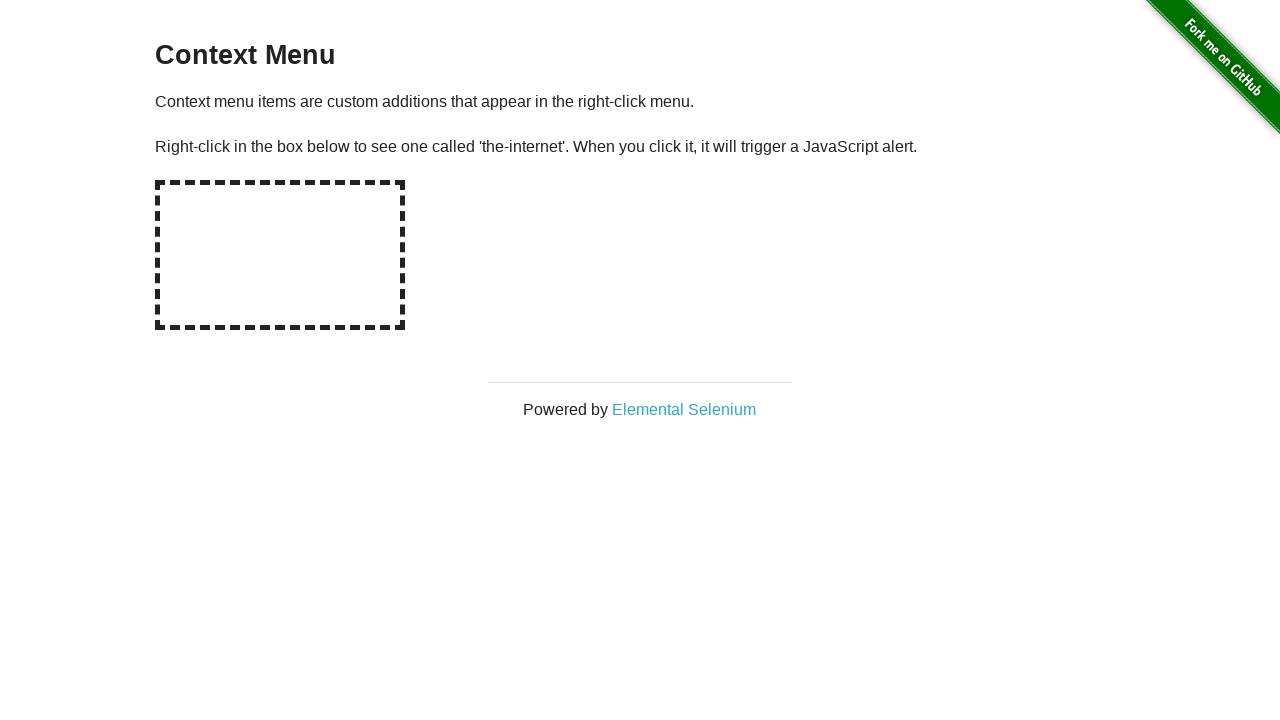

Clicked on Elemental Selenium link from context menu at (684, 409) on text='Elemental Selenium'
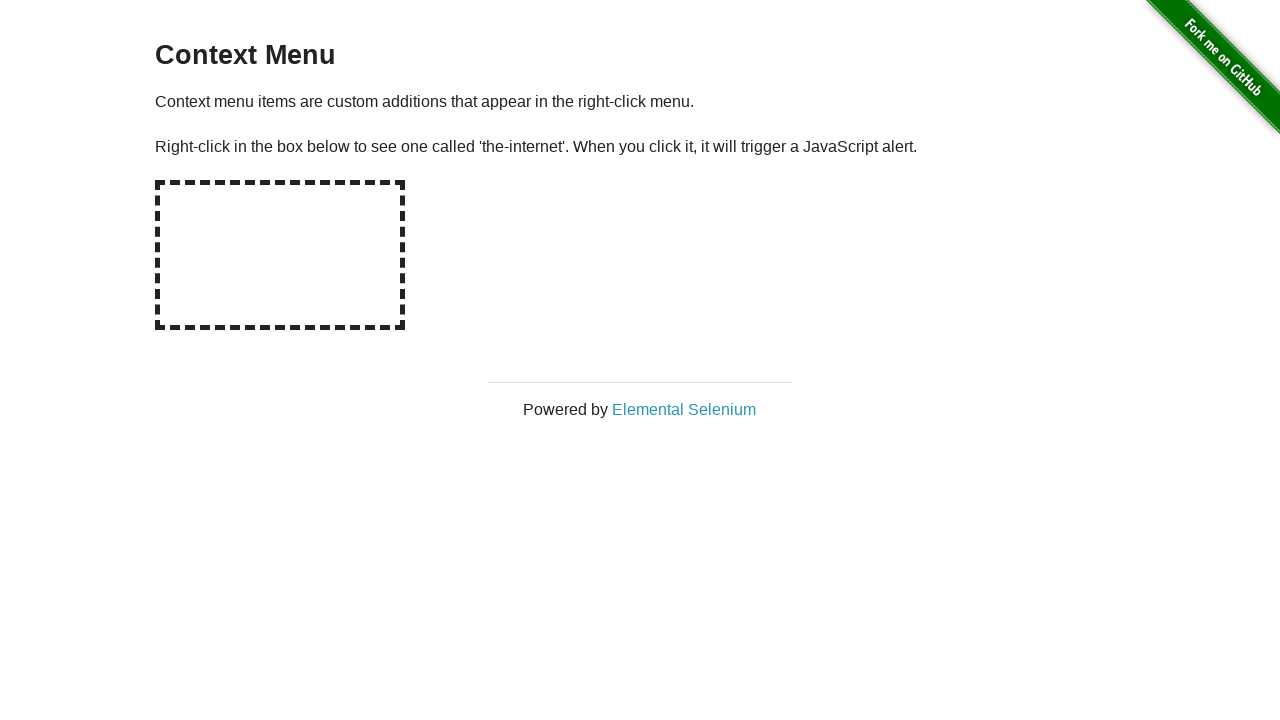

Clicked Elemental Selenium link and captured new page at (684, 409) on text='Elemental Selenium'
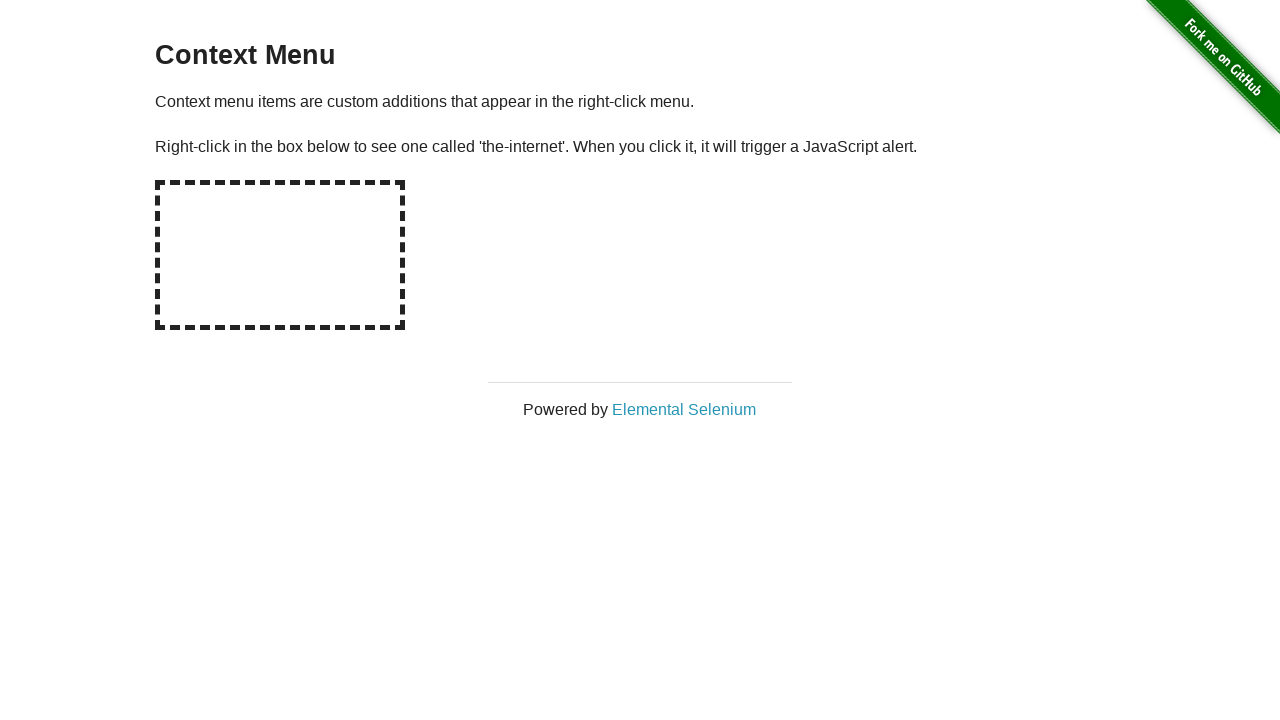

Switched to new tab/window
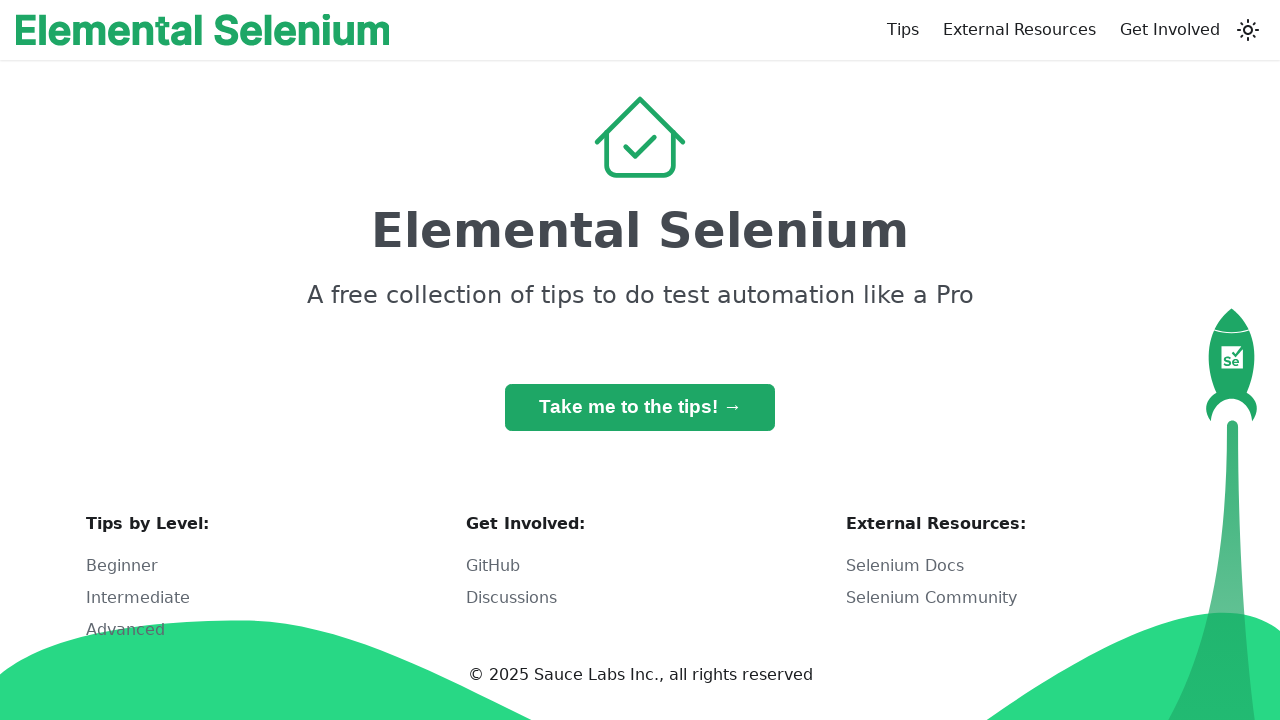

Waited for h1 element to load on new page
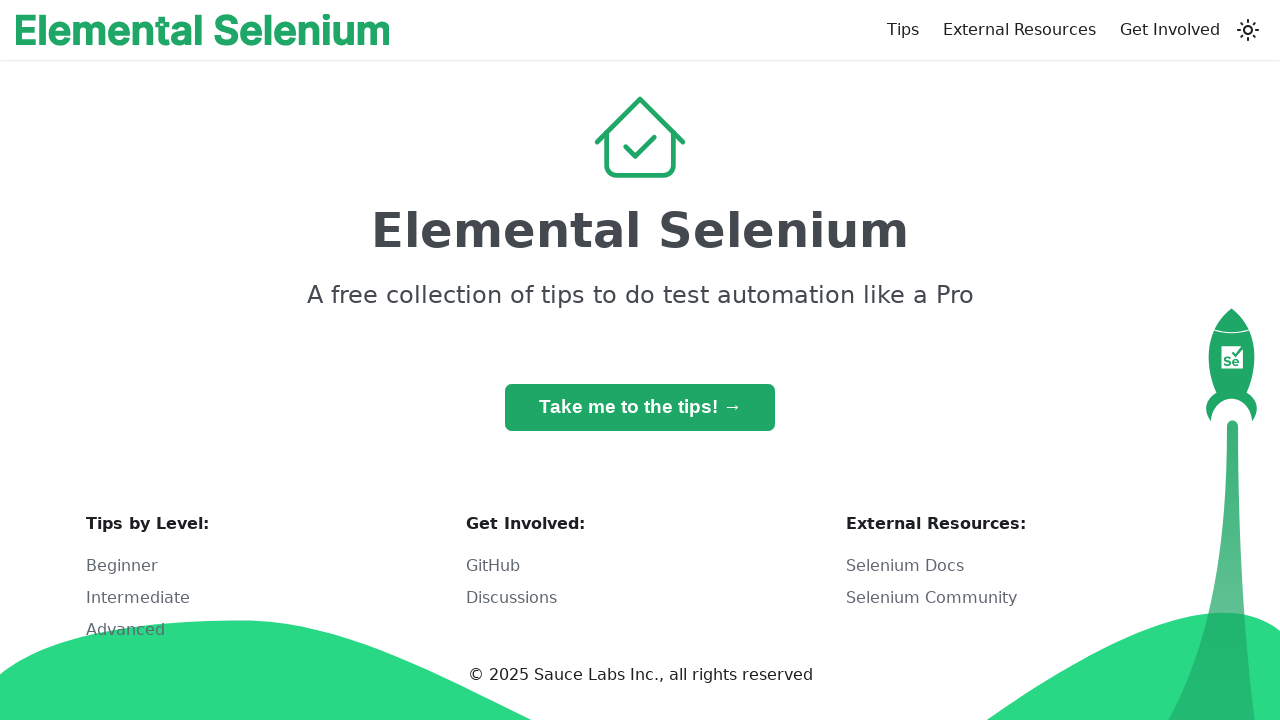

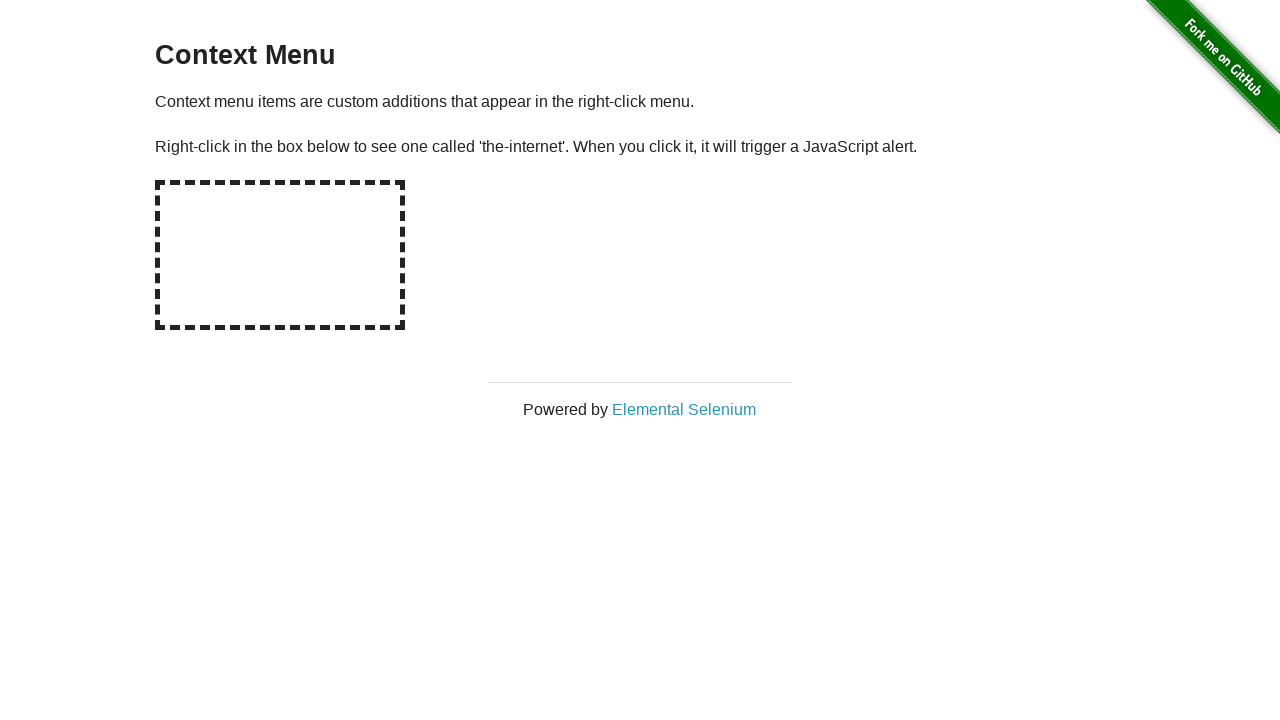